Tests handling of iframes by switching to a frame, clicking a navigation link, and extracting text from a header element within the frame

Starting URL: https://rahulshettyacademy.com/AutomationPractice/

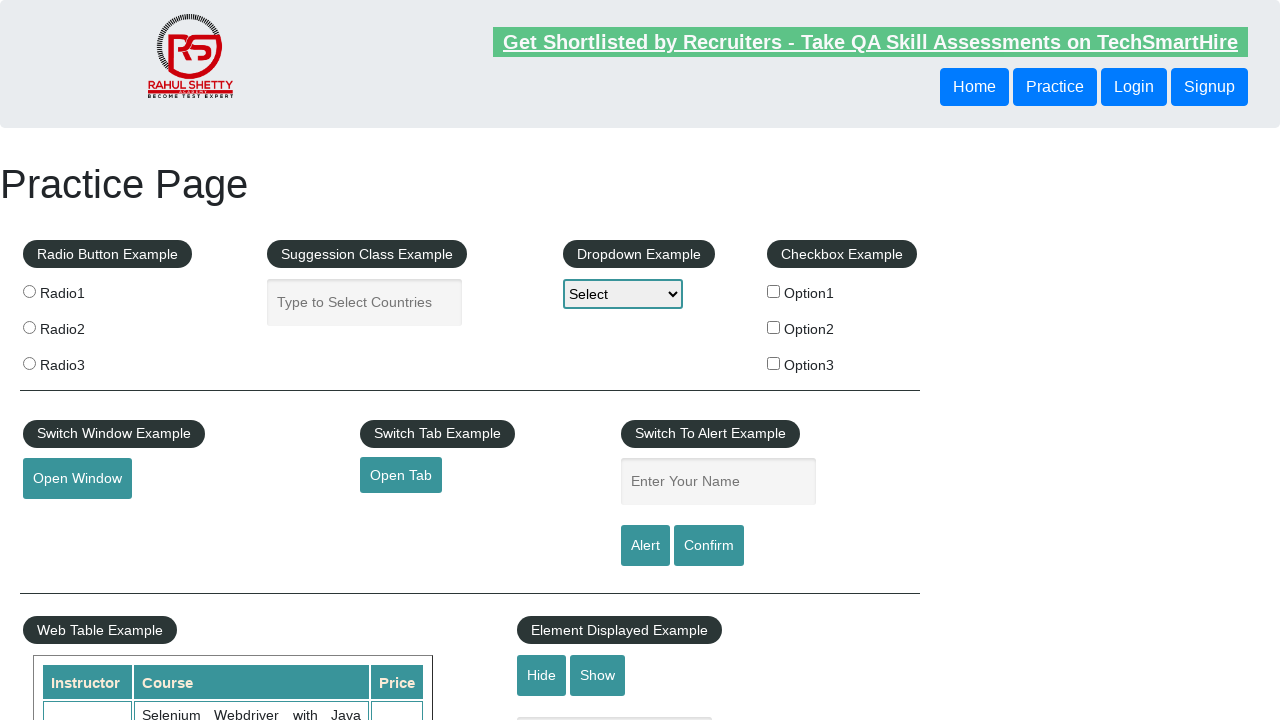

Located the iframe with id 'courses-iframe'
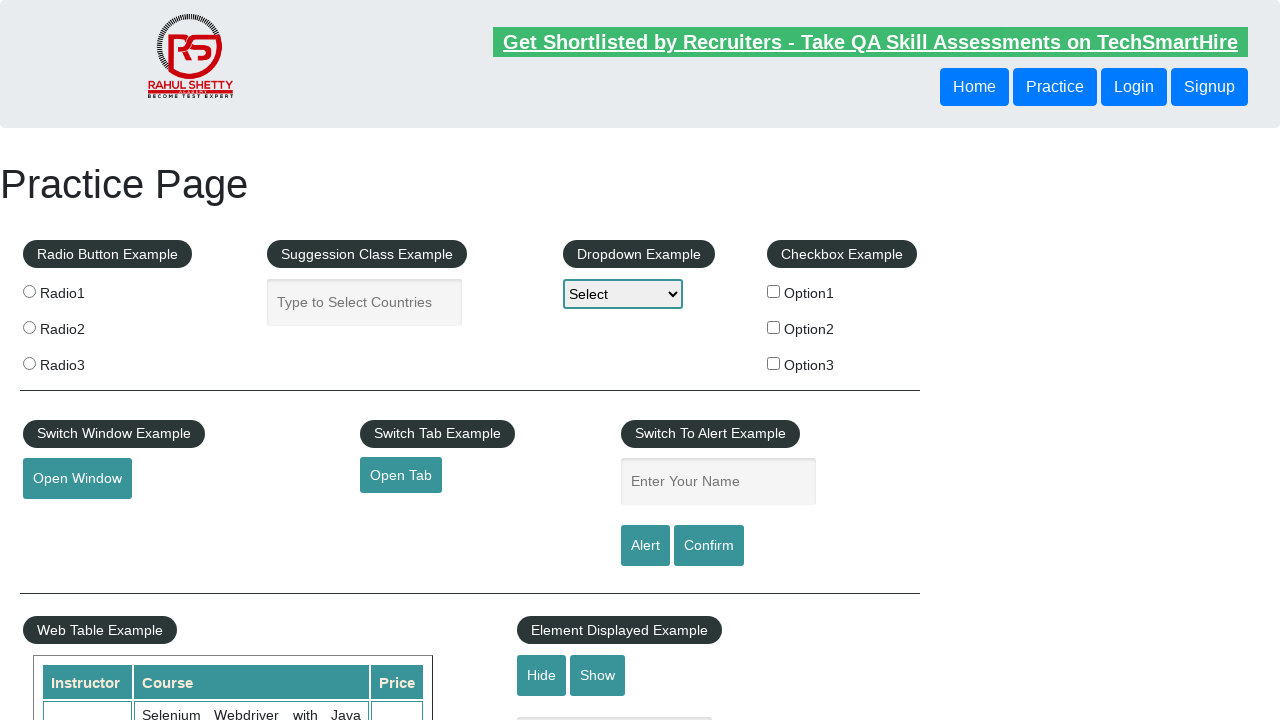

Clicked on the 'lifetime-access' navigation link within the iframe at (307, 360) on #courses-iframe >> internal:control=enter-frame >> li [href='lifetime-access']:v
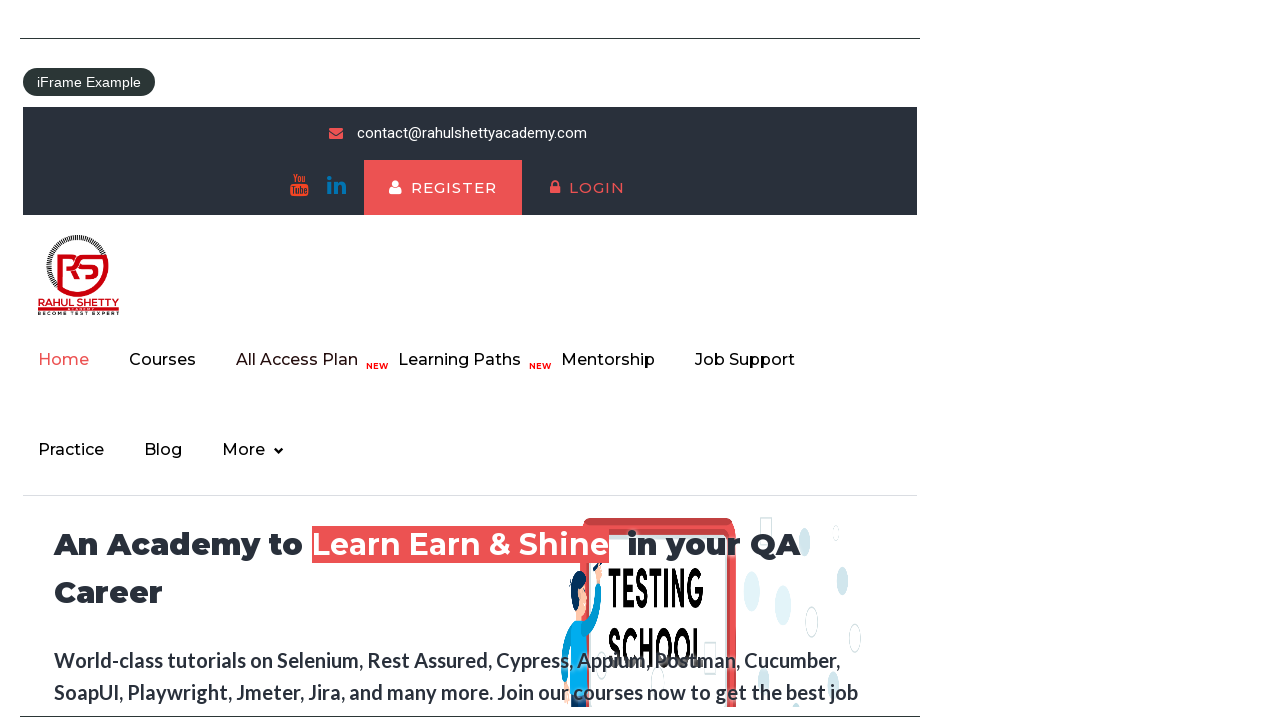

Extracted header text from h2 element within the iframe
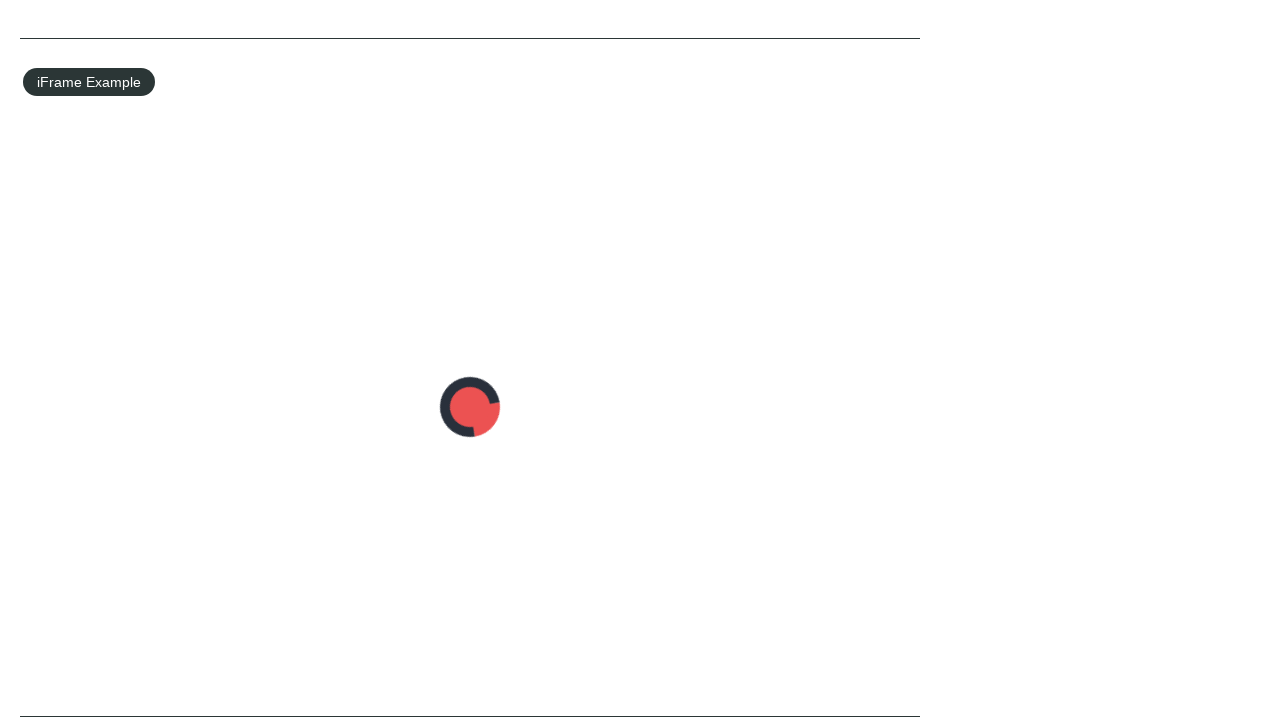

Printed header text: Join 13,522 Happy Subscibers!
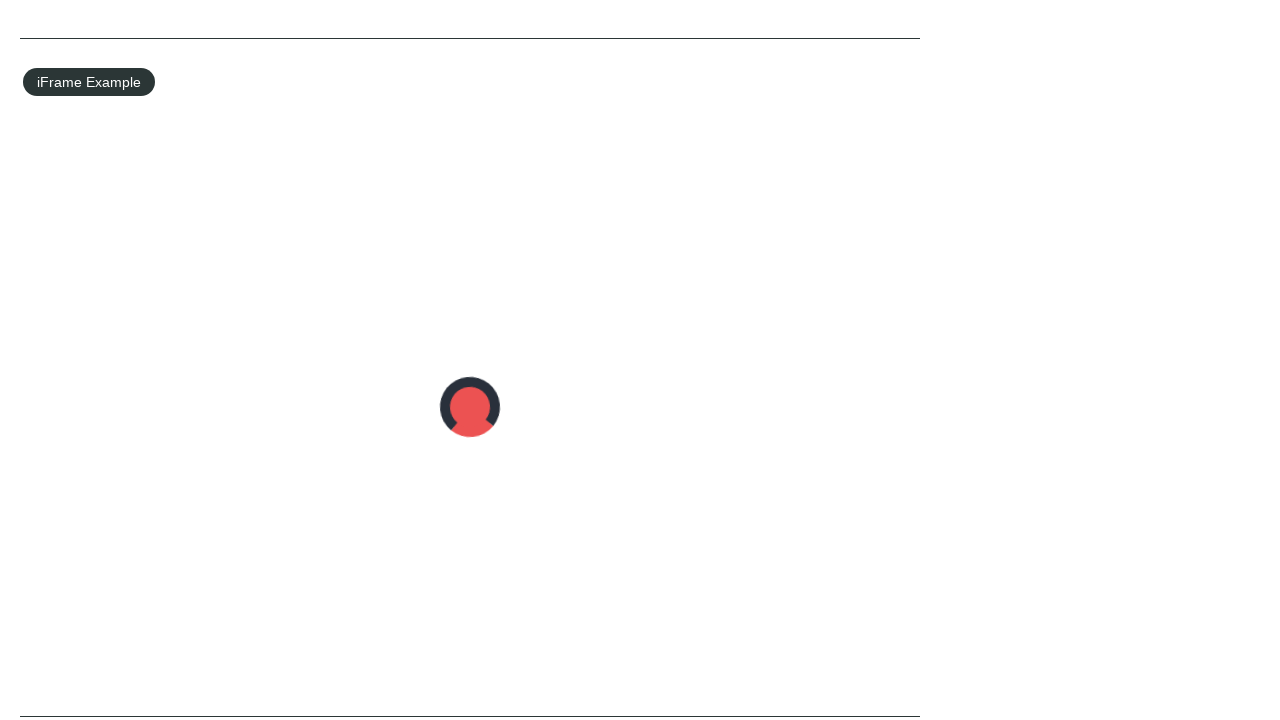

Parsed subscriber count from header text: 13,522
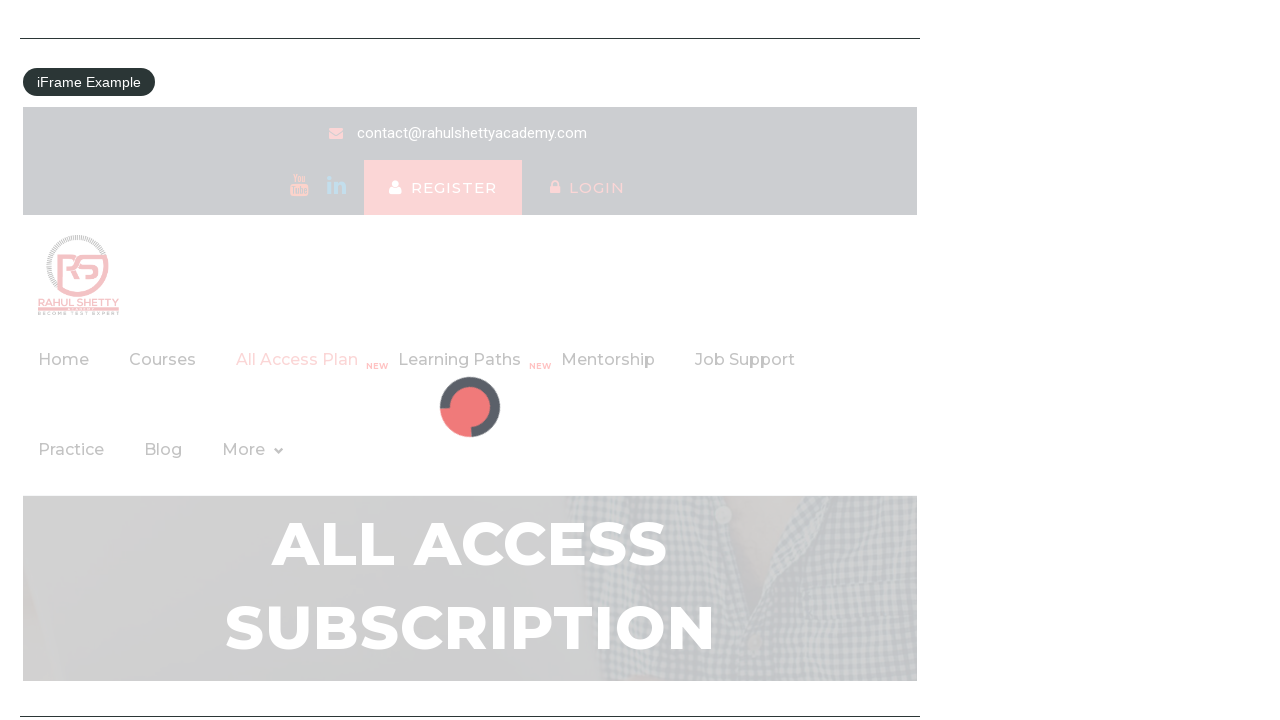

Printed extracted subscriber number: 13,522
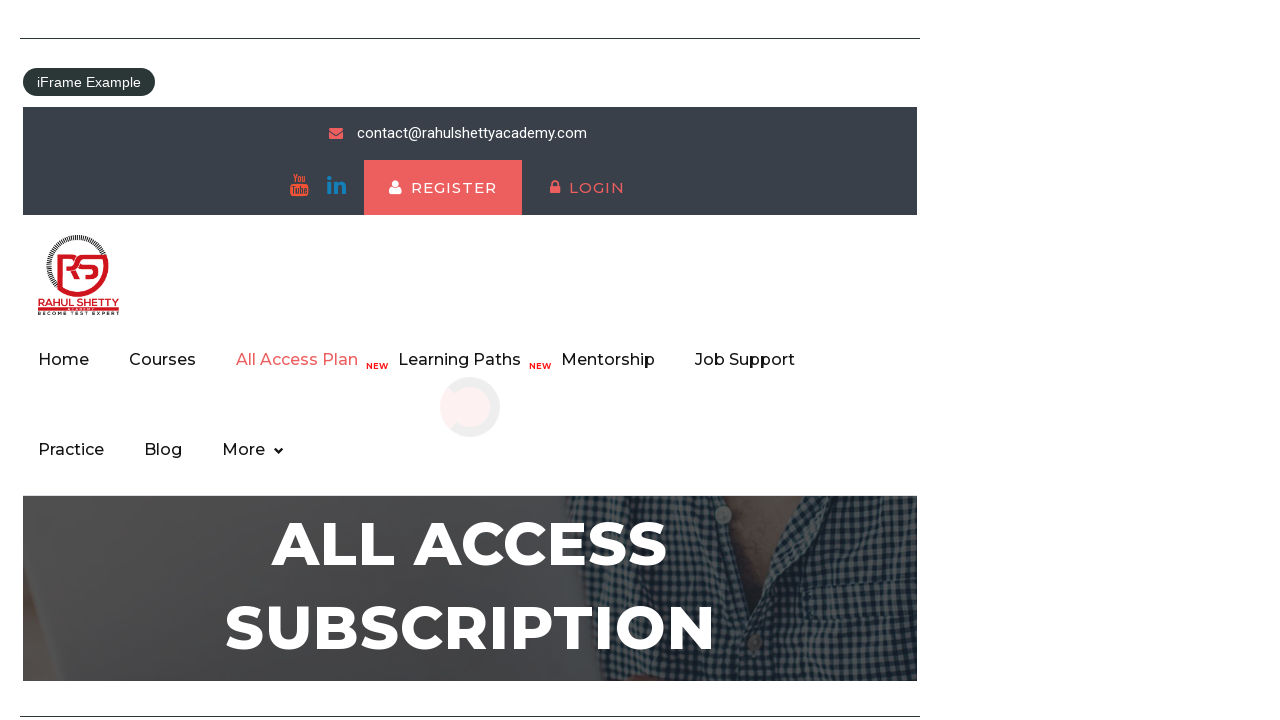

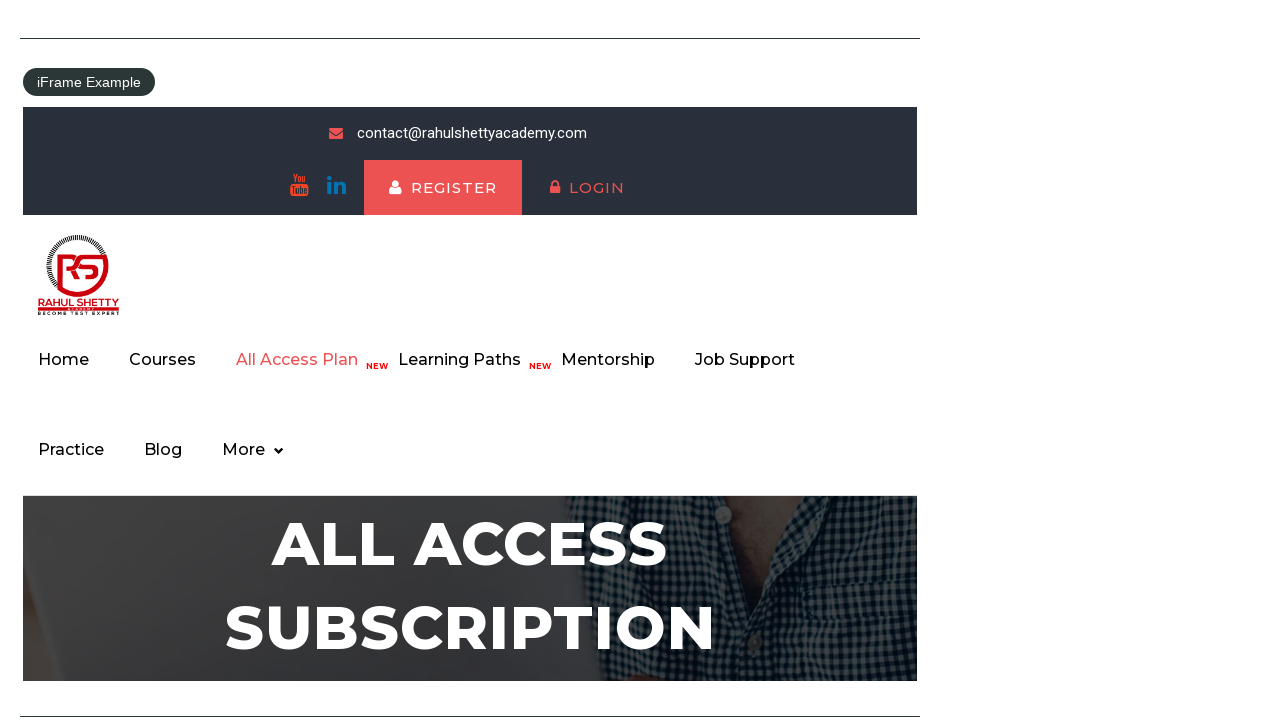